Tests adding a product to the shopping cart by hovering over a product, clicking "Add to Cart", then navigating to view the cart and verifying the product was added.

Starting URL: https://automationexercise.com/products

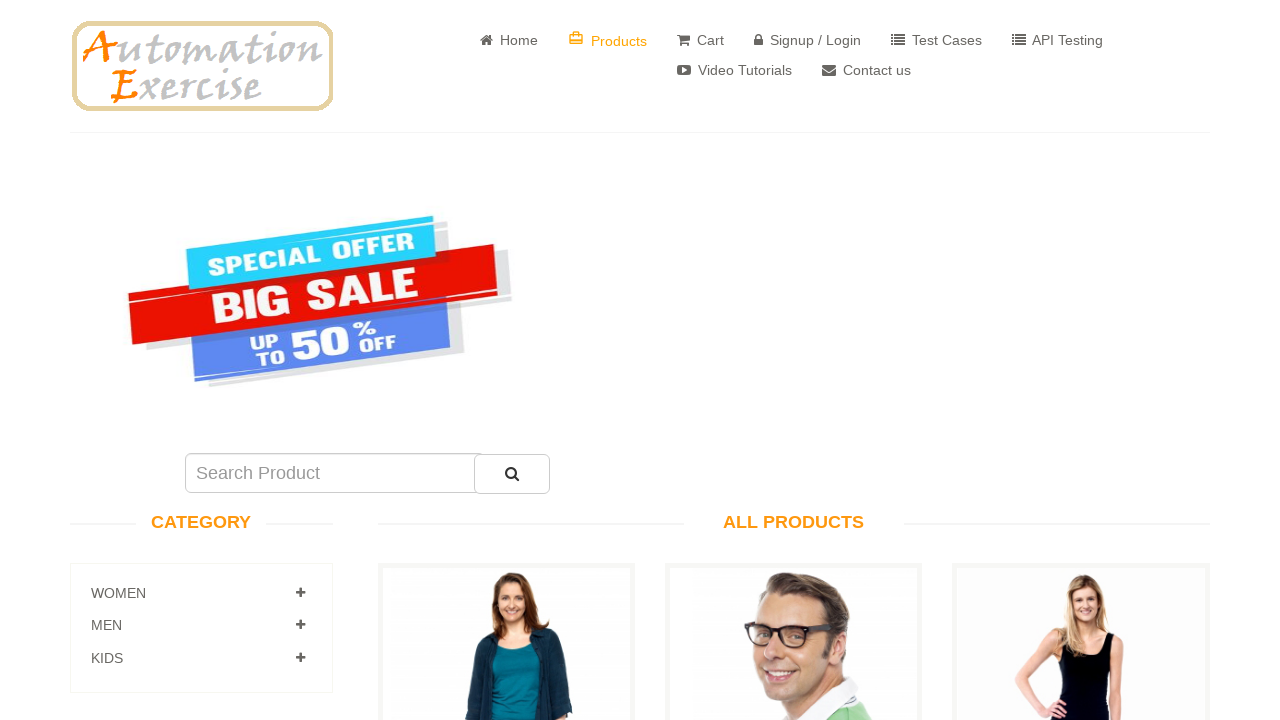

Hovered over the first product at (506, 510) on (//div[@class='product-image-wrapper'])[1]
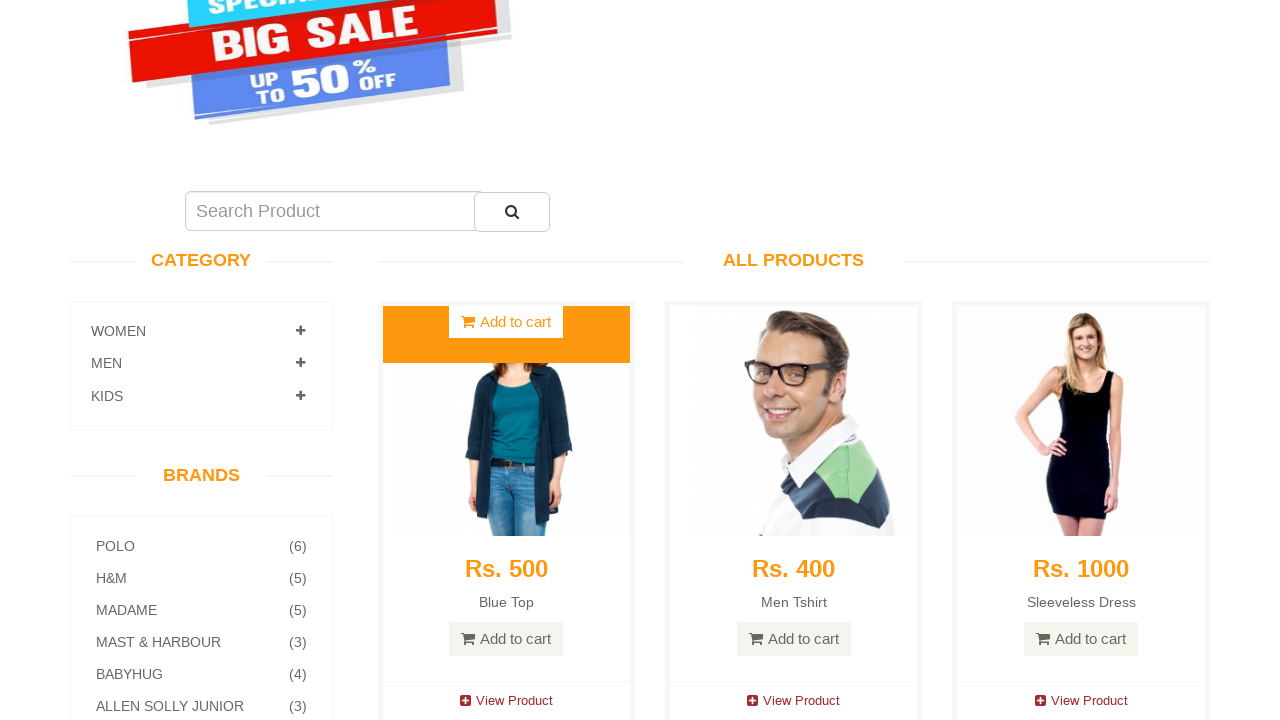

Clicked 'Add to Cart' button for the first product at (506, 639) on (//a[@data-product-id])[1]
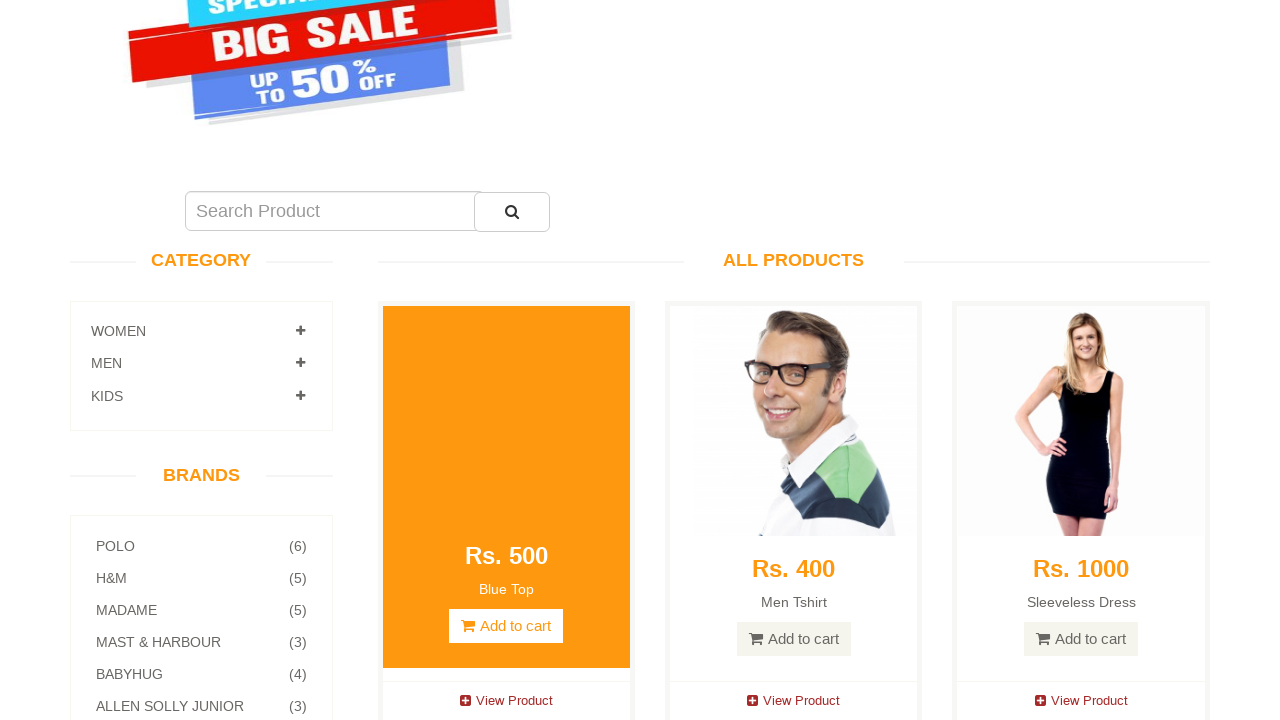

Product added to cart modal appeared
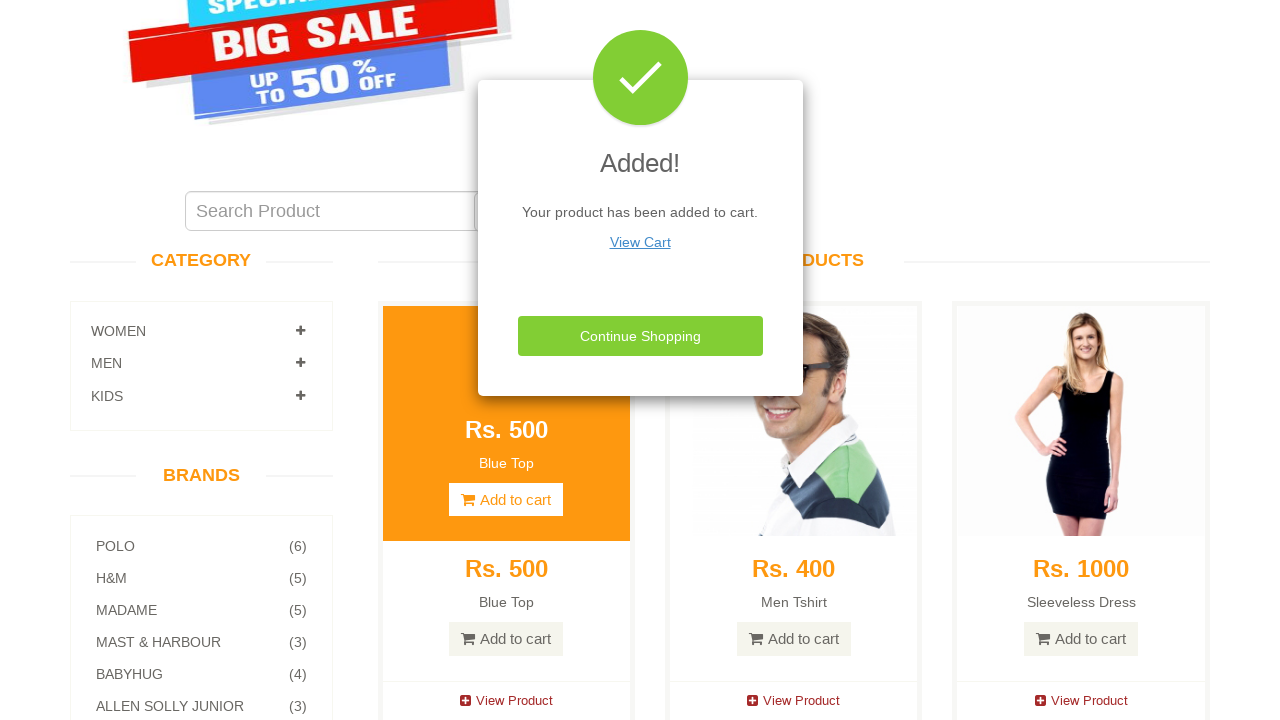

Clicked 'View Cart' to navigate to cart page at (640, 242) on xpath=//u[normalize-space()='View Cart']
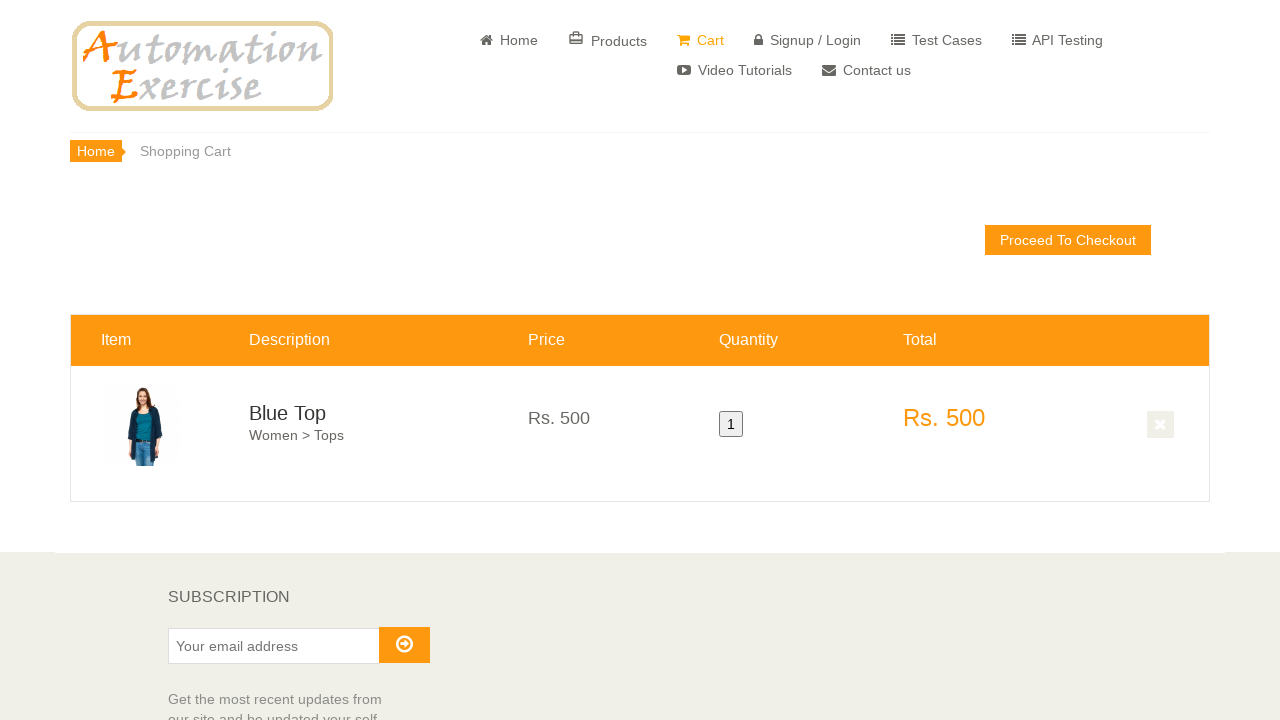

Cart page loaded and product rows are visible
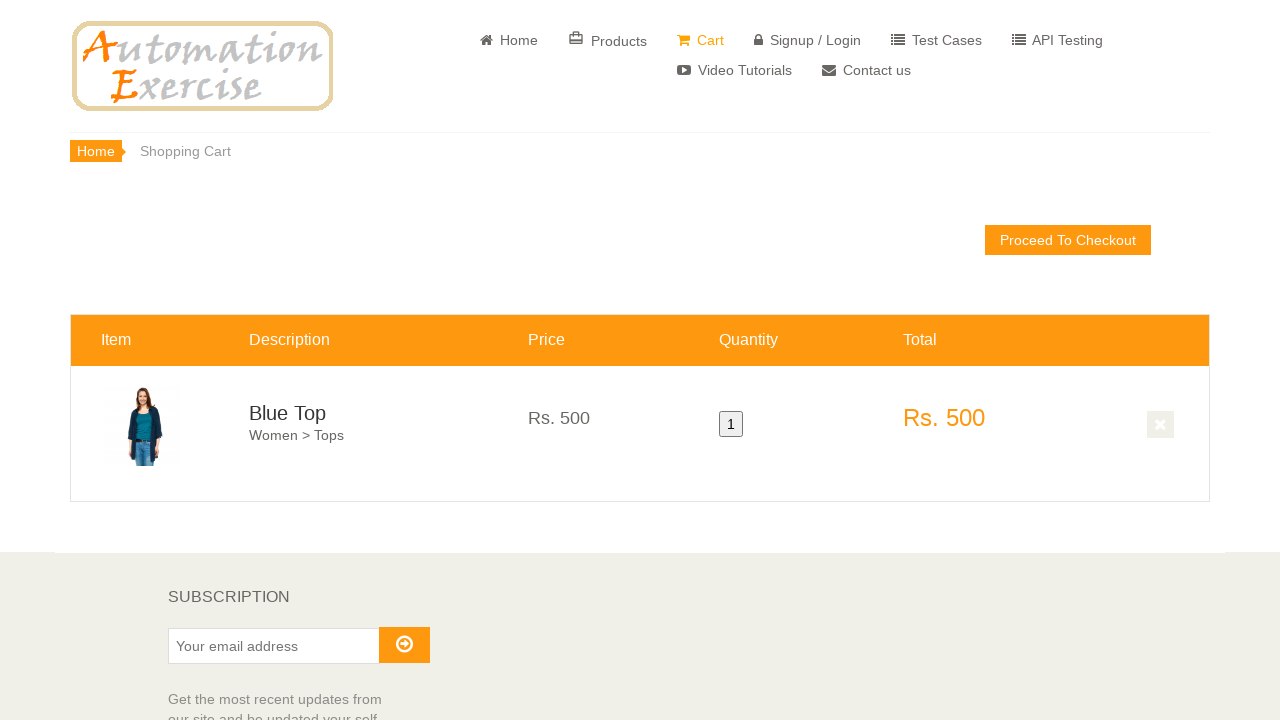

Verified that 1 product(s) are in the cart
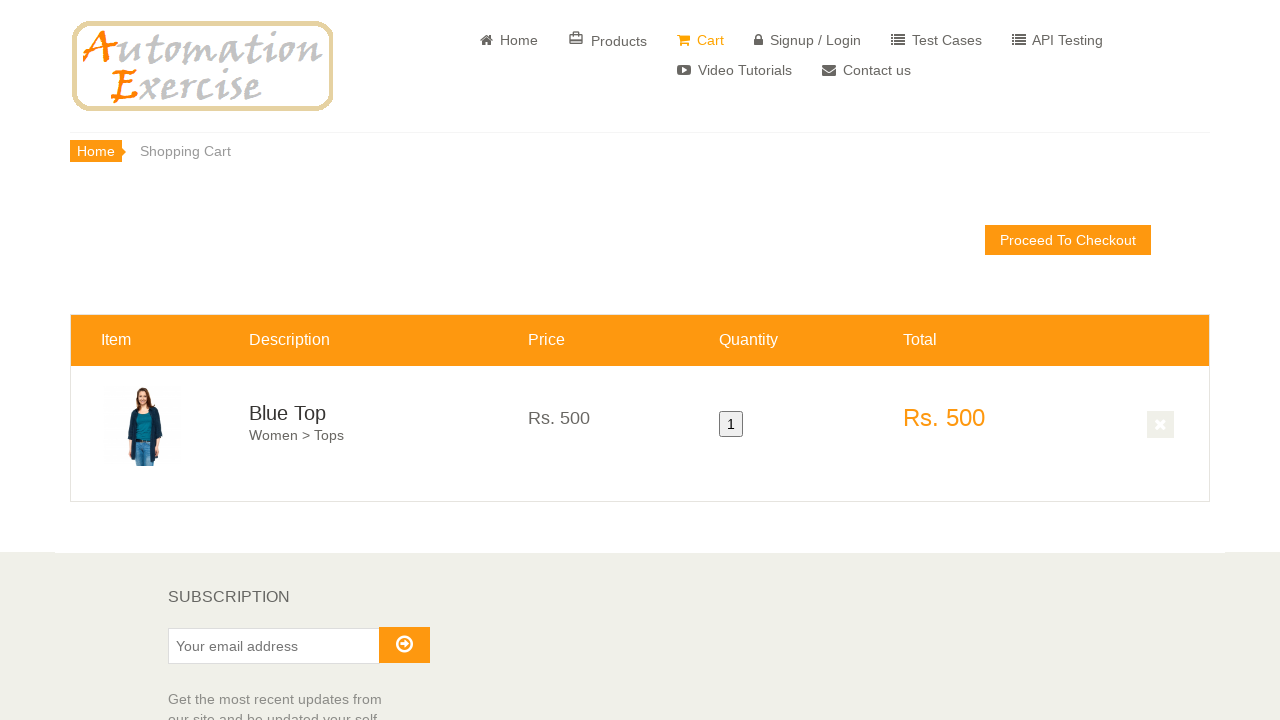

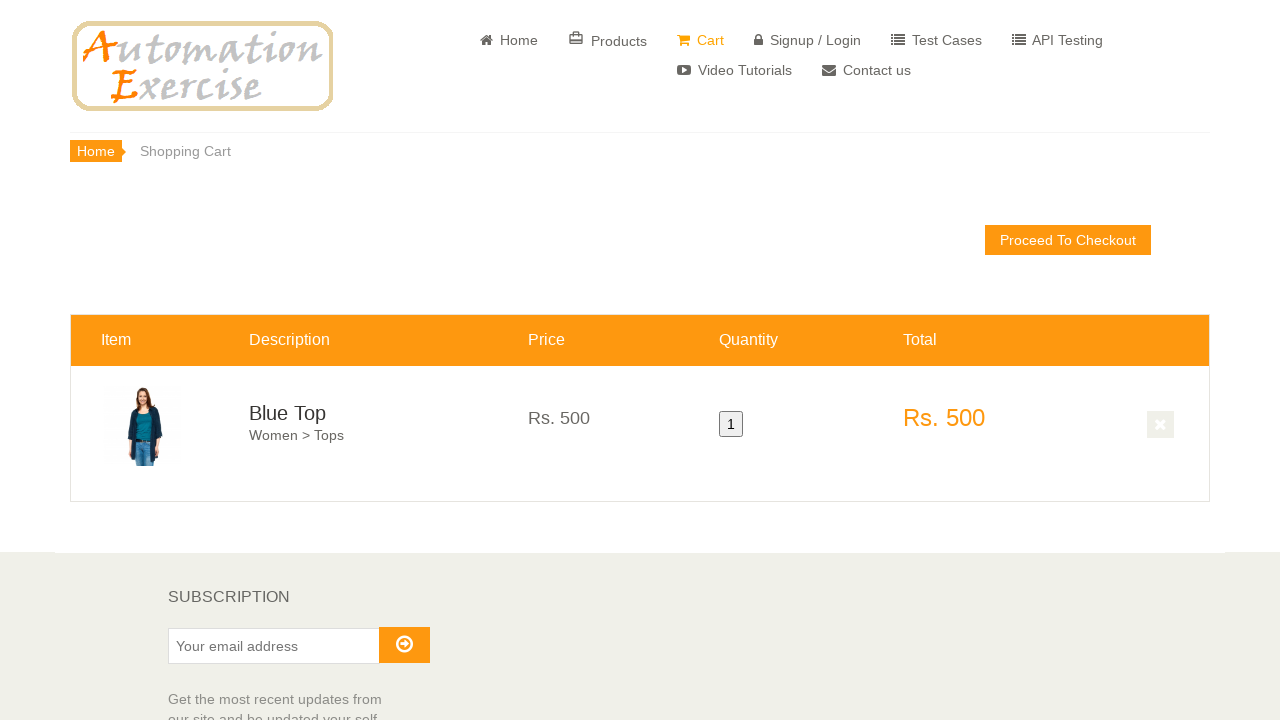